Tests the drawing functionality of a collaborative whiteboard by creating a named board, selecting the pencil tool, and drawing a horizontal line using mouse drag actions.

Starting URL: https://wbo.ophir.dev/

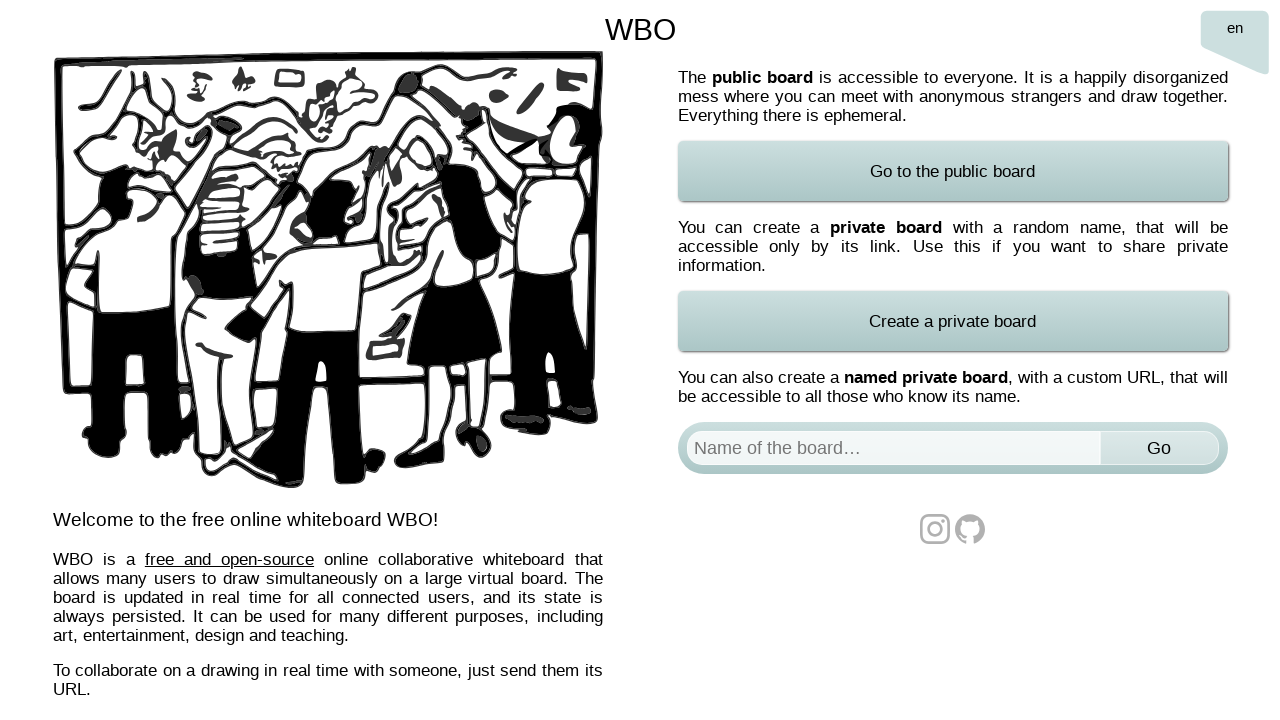

Waited for page to load (networkidle)
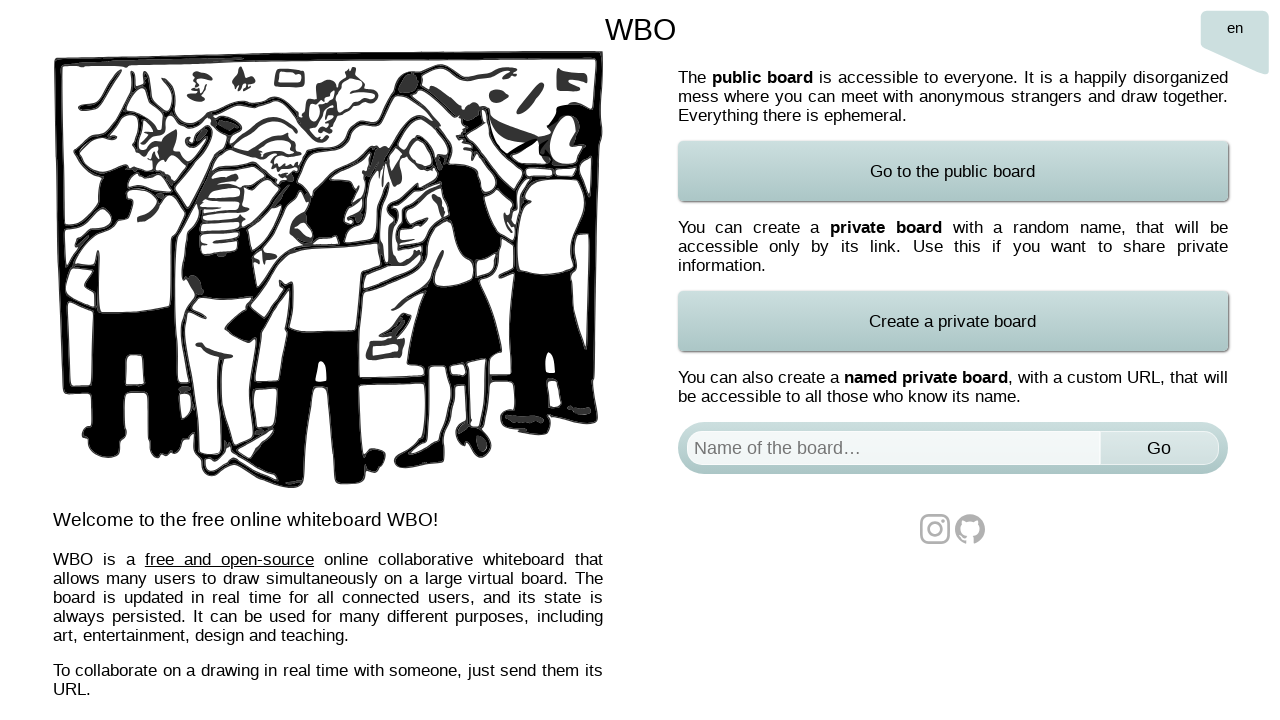

Filled board name input with 'Test Board' on #board
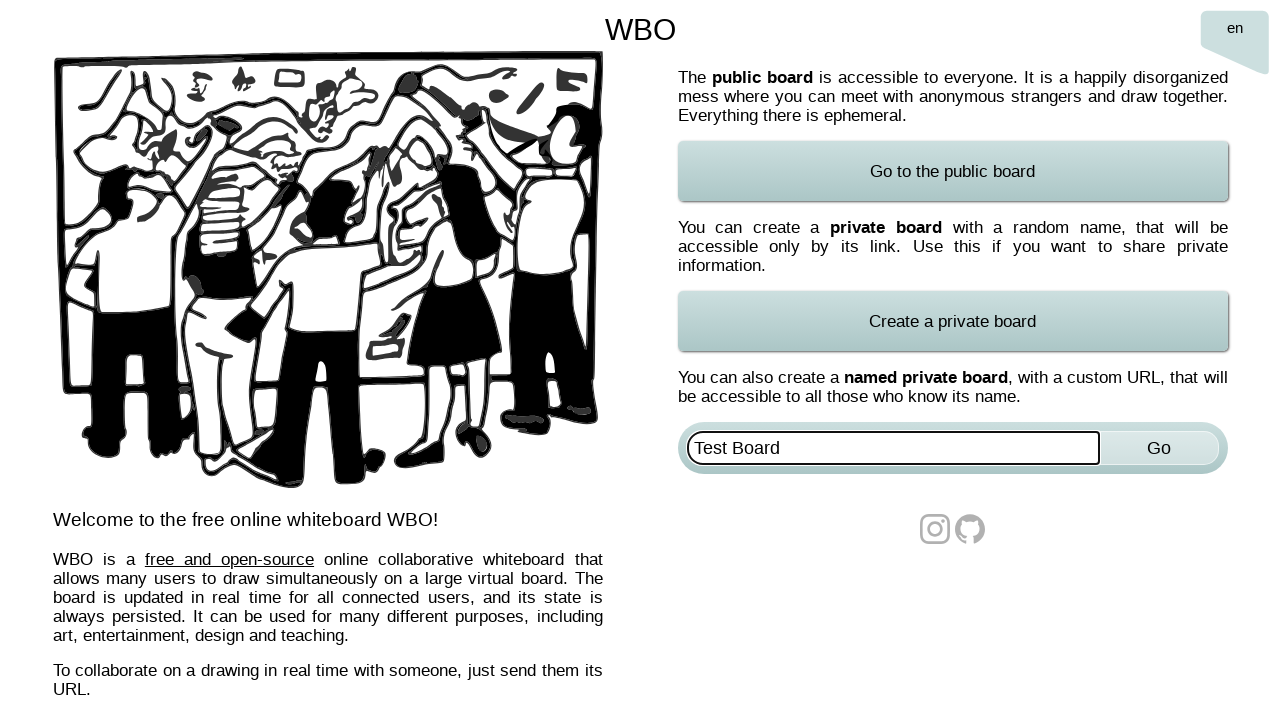

Clicked Go button to create the board at (1159, 448) on xpath=//*[@id='named-board-form']/input[2]
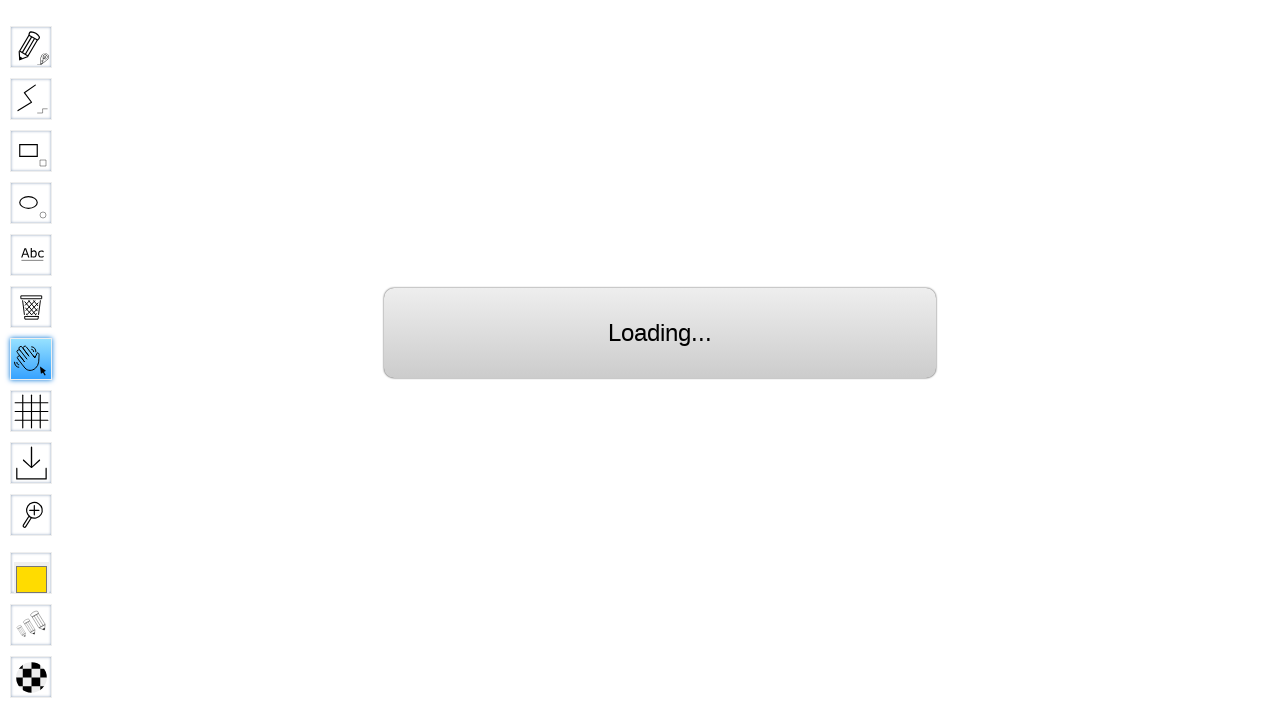

Waited for board to load (networkidle)
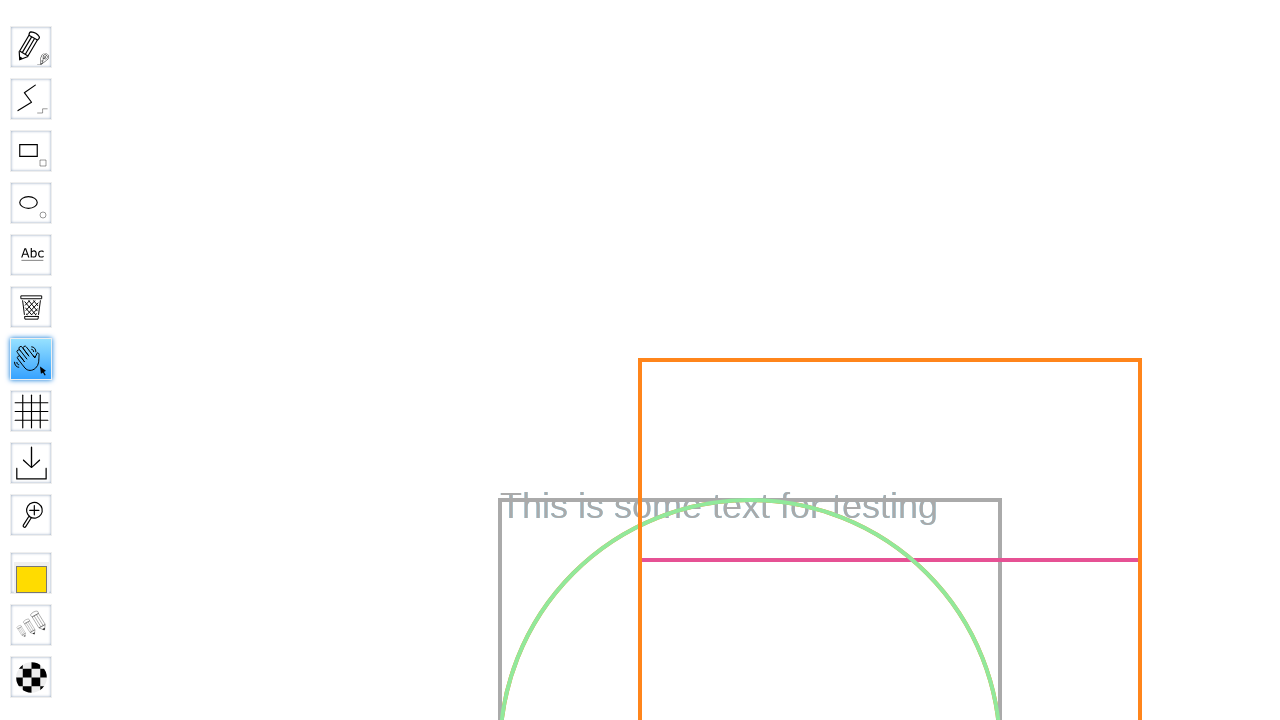

Verified page title is 'Test Board | WBO | Collaborative whiteboard'
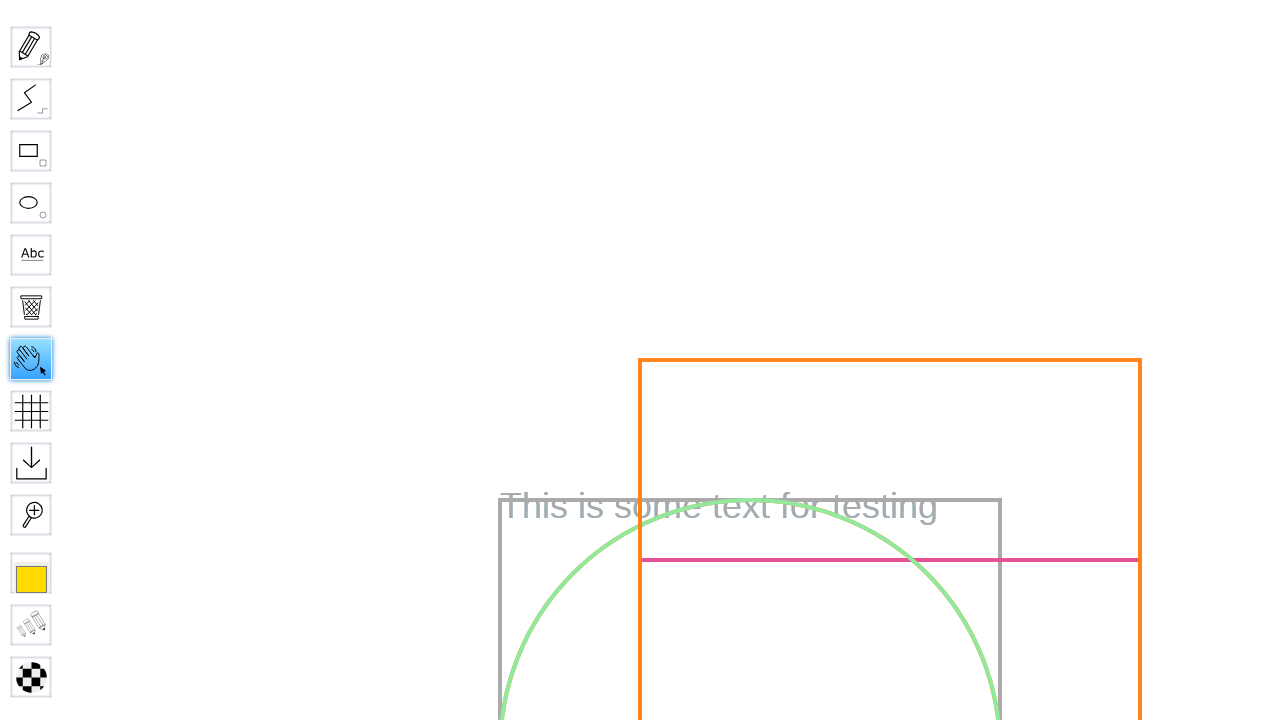

Clicked on Pencil tool to select it at (31, 47) on #toolID-Pencil
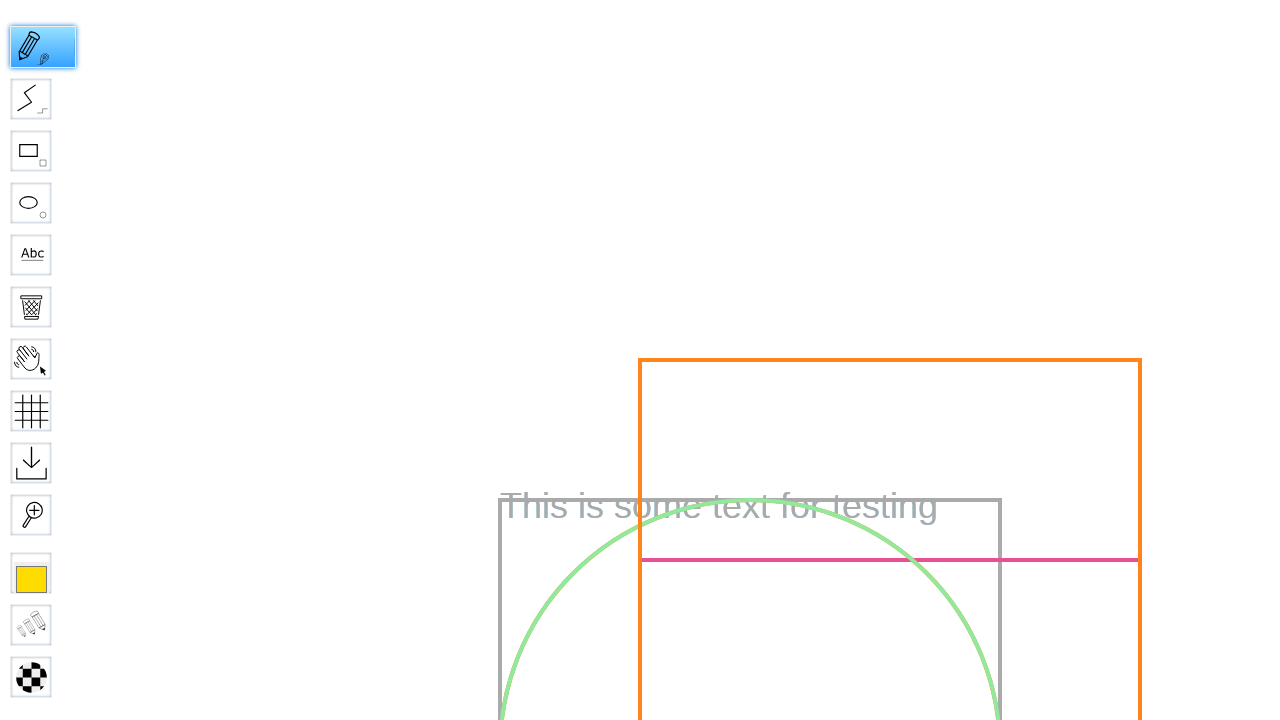

Retrieved body element bounding box for drawing coordinates
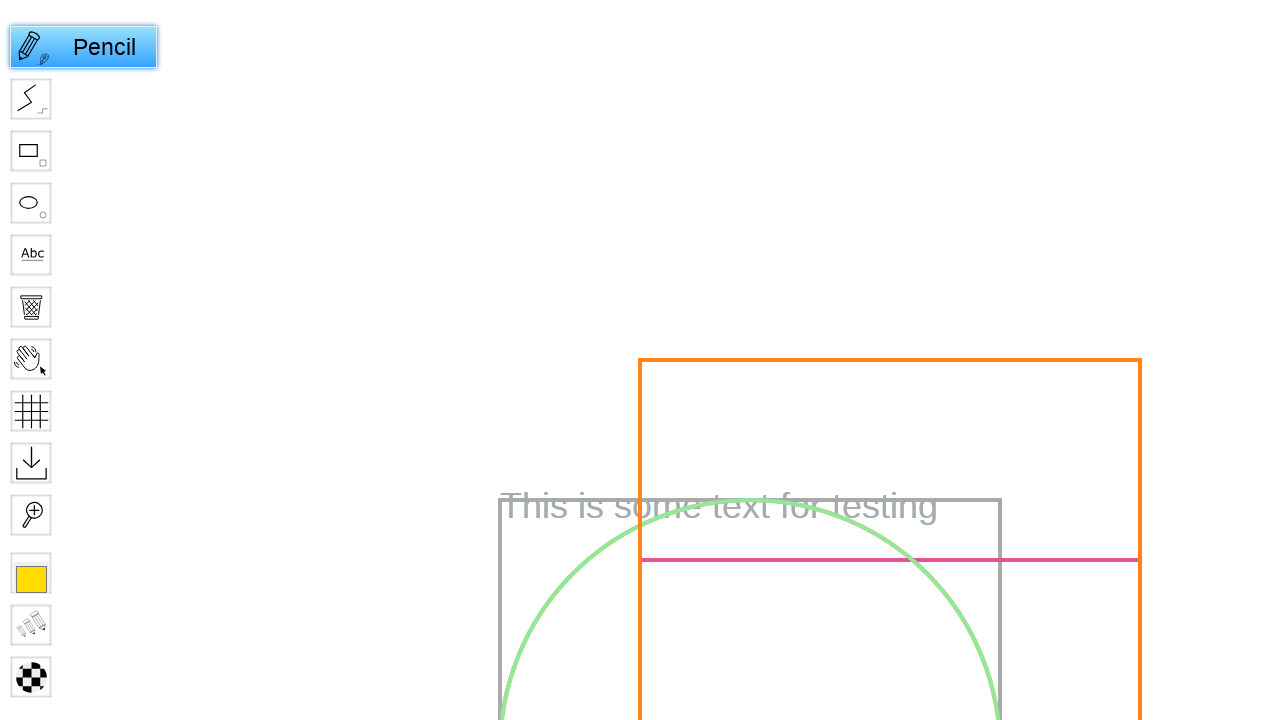

Calculated center position for drawing
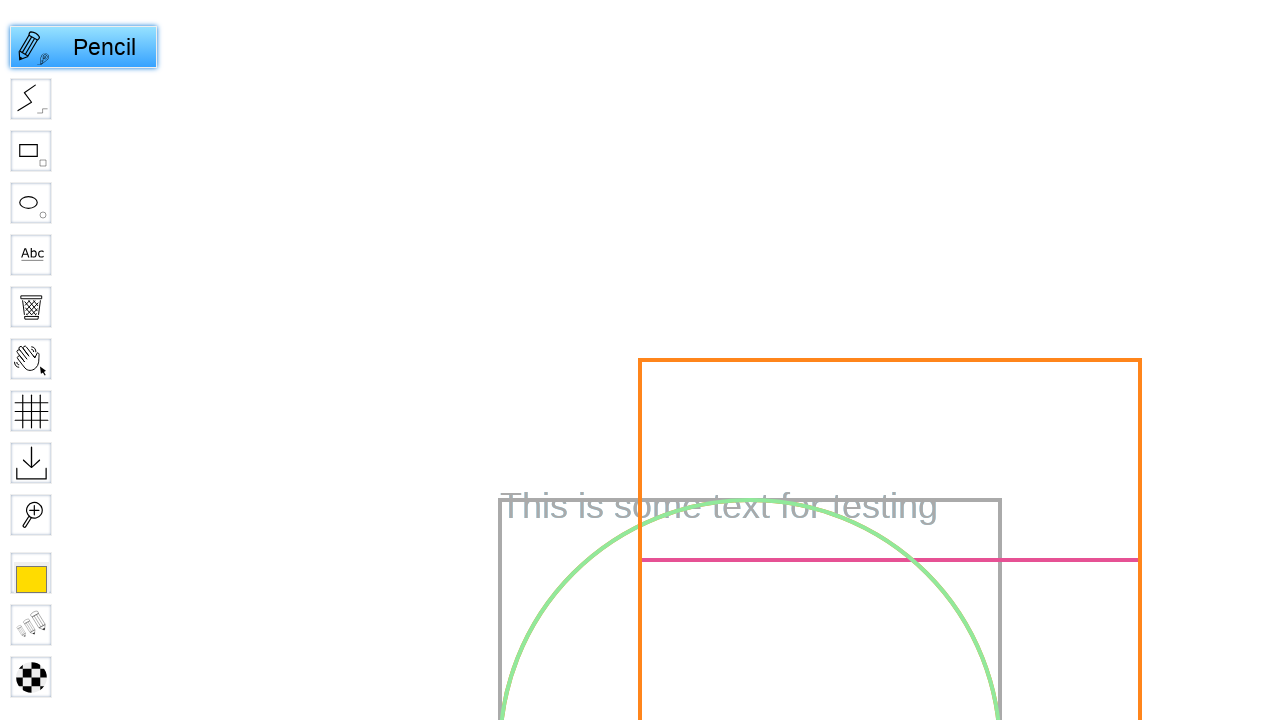

Moved mouse to center position at (640, 1261)
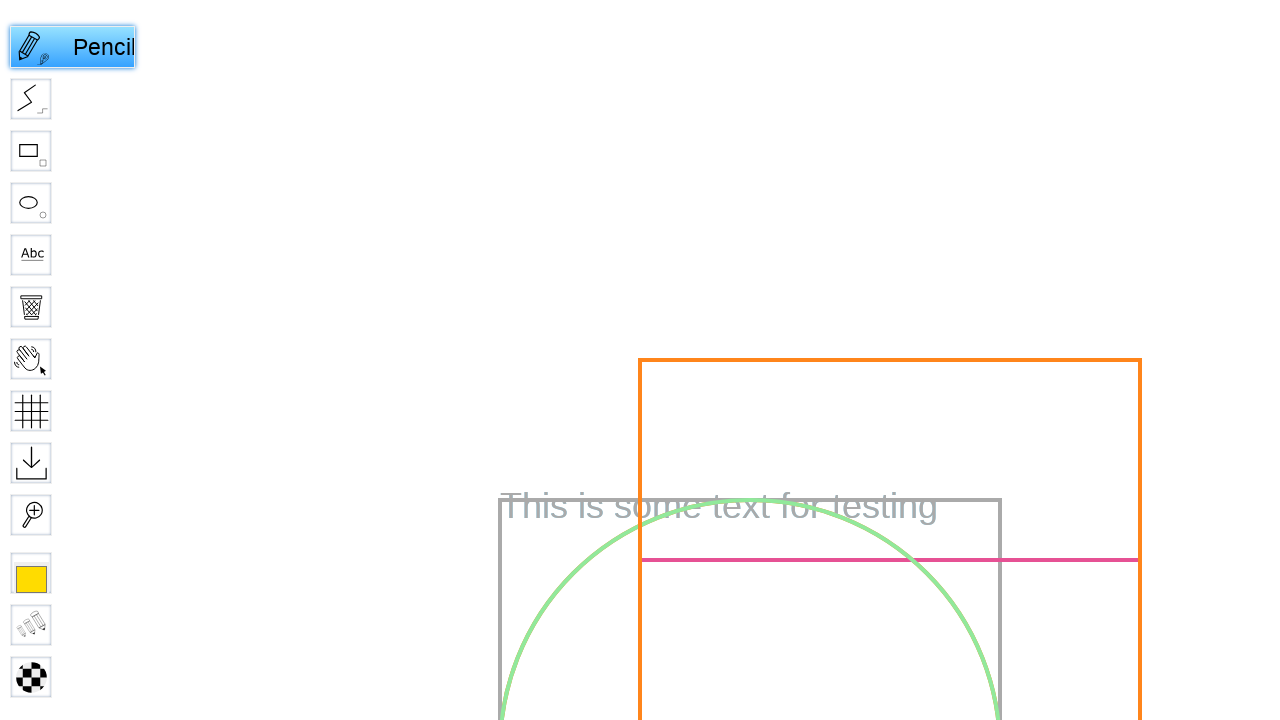

Pressed mouse button down to start drawing at (640, 1261)
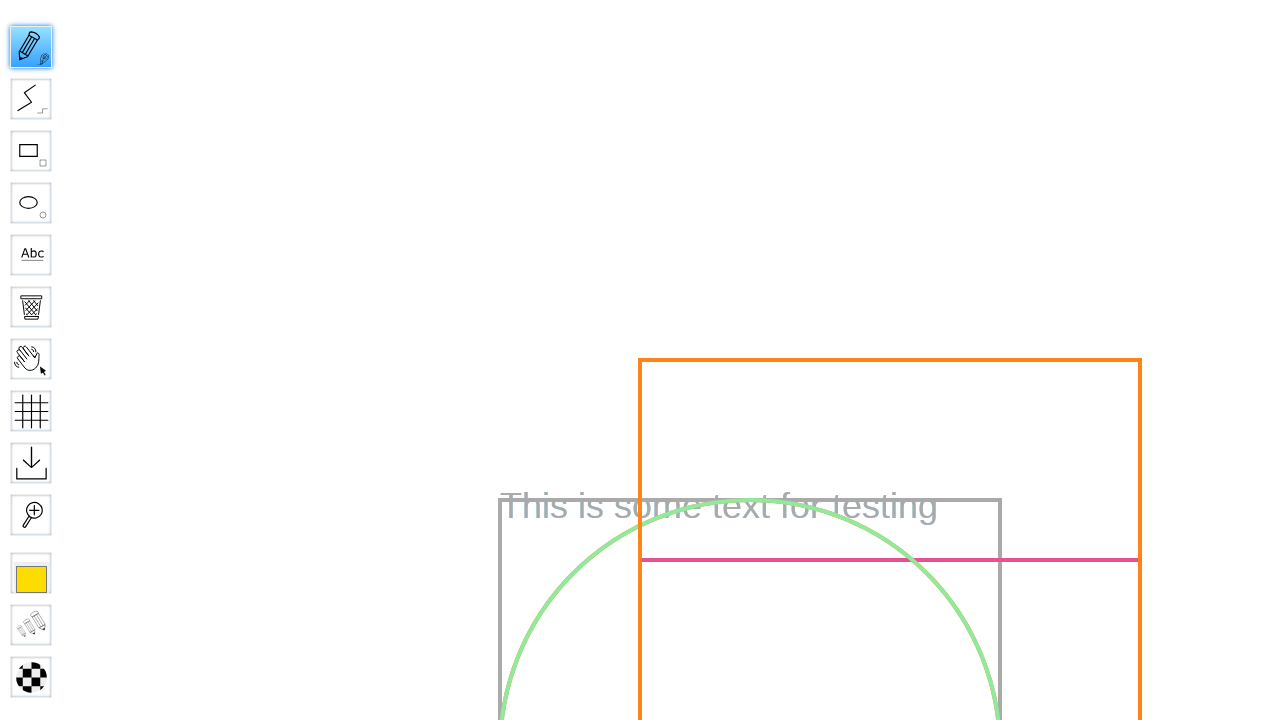

Dragged mouse 500 pixels to the right to draw horizontal line at (1140, 1261)
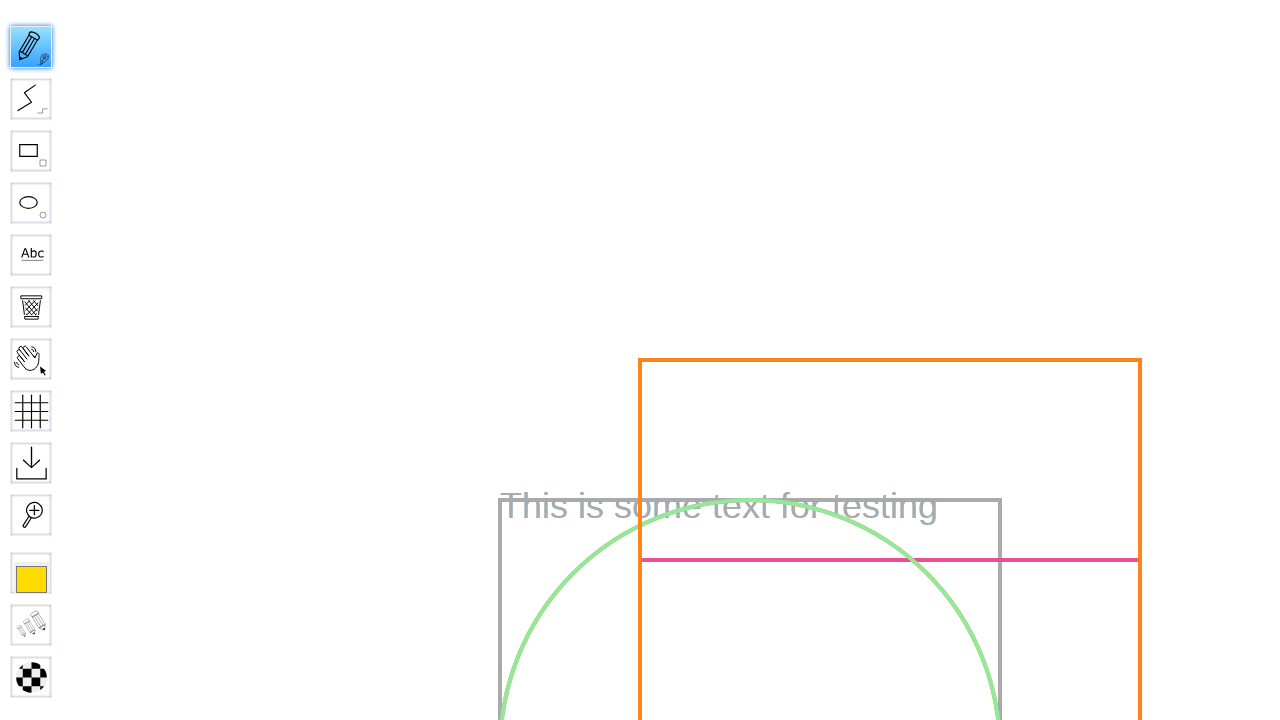

Released mouse button to complete drawing at (1140, 1261)
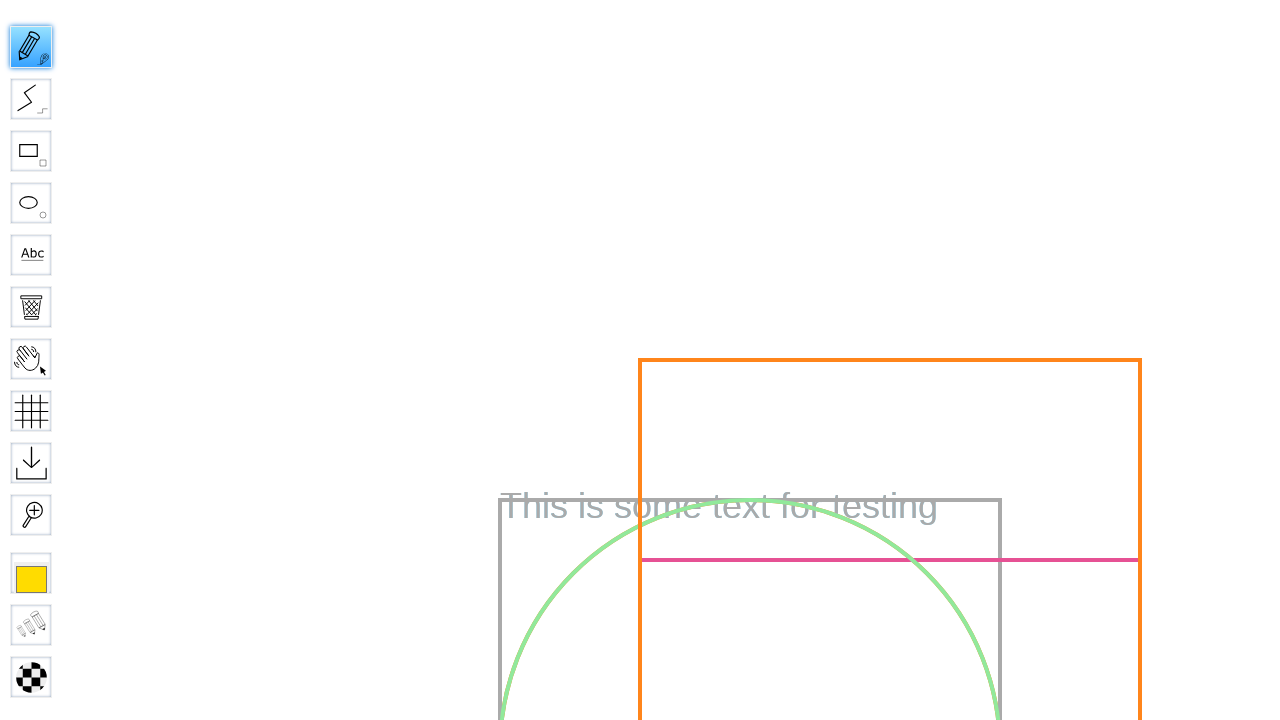

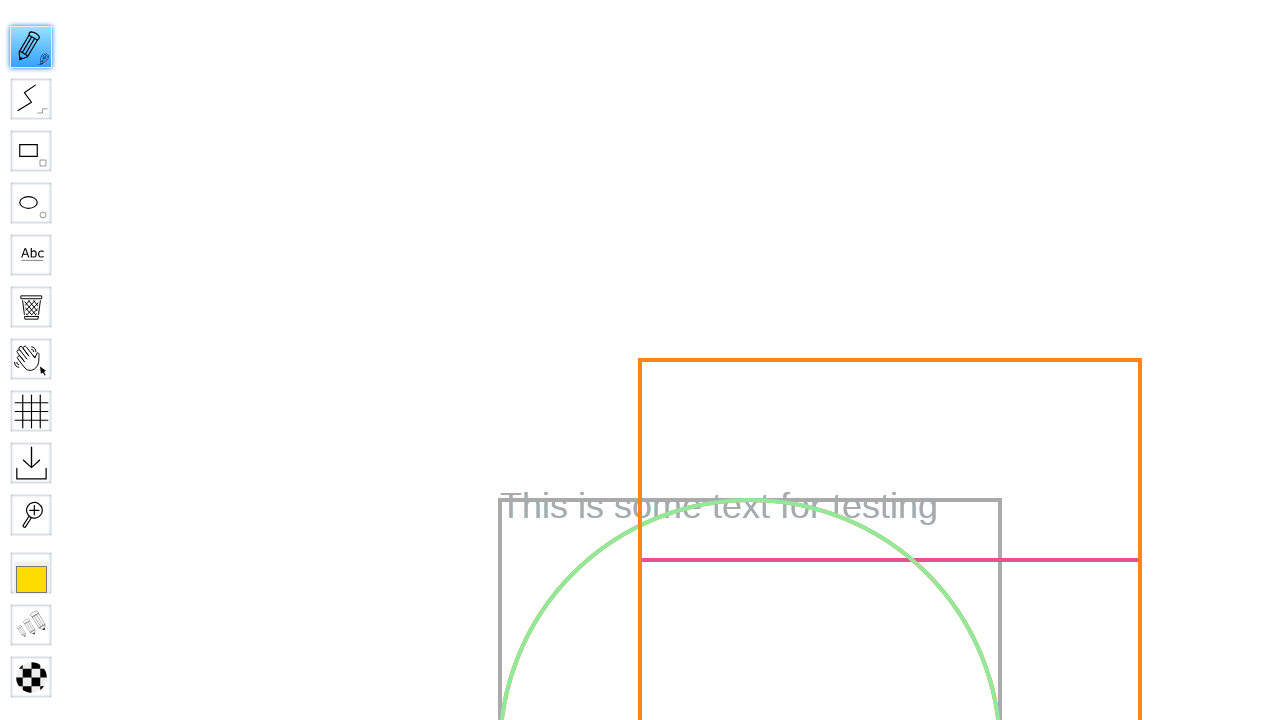